Tests that the currently applied filter is highlighted in the navigation

Starting URL: https://demo.playwright.dev/todomvc

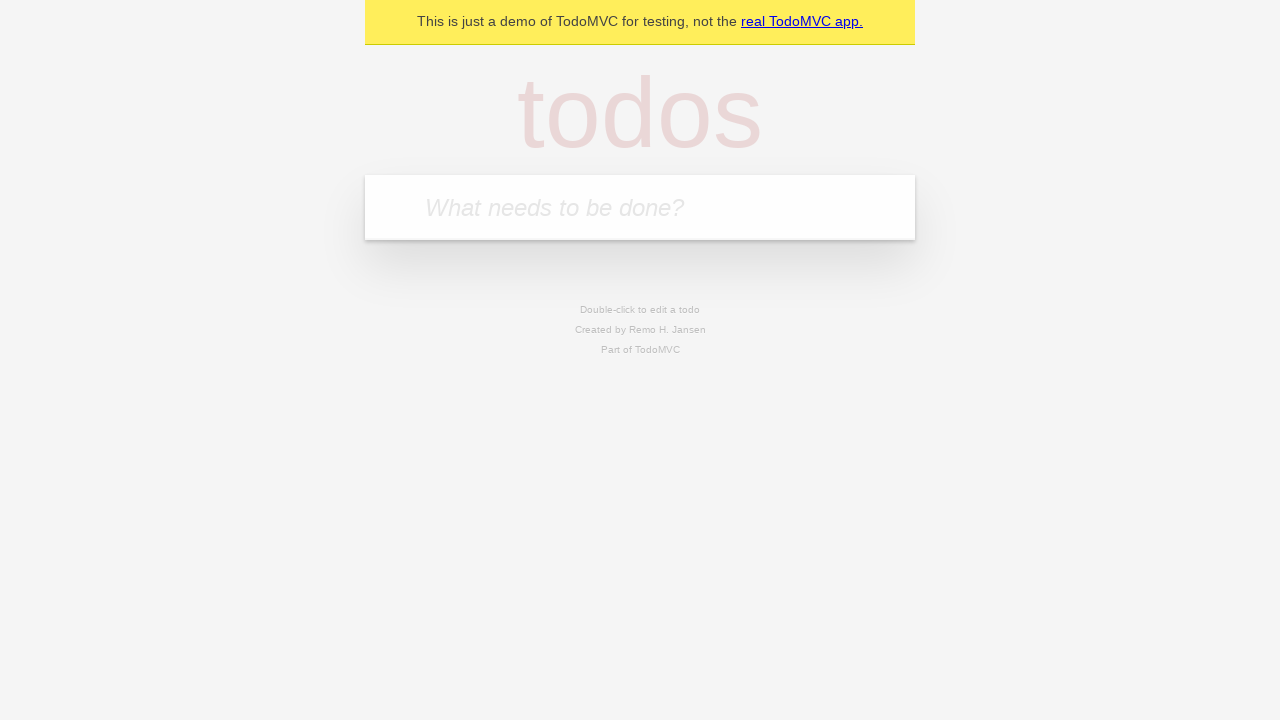

Filled todo input with 'buy some cheese' on internal:attr=[placeholder="What needs to be done?"i]
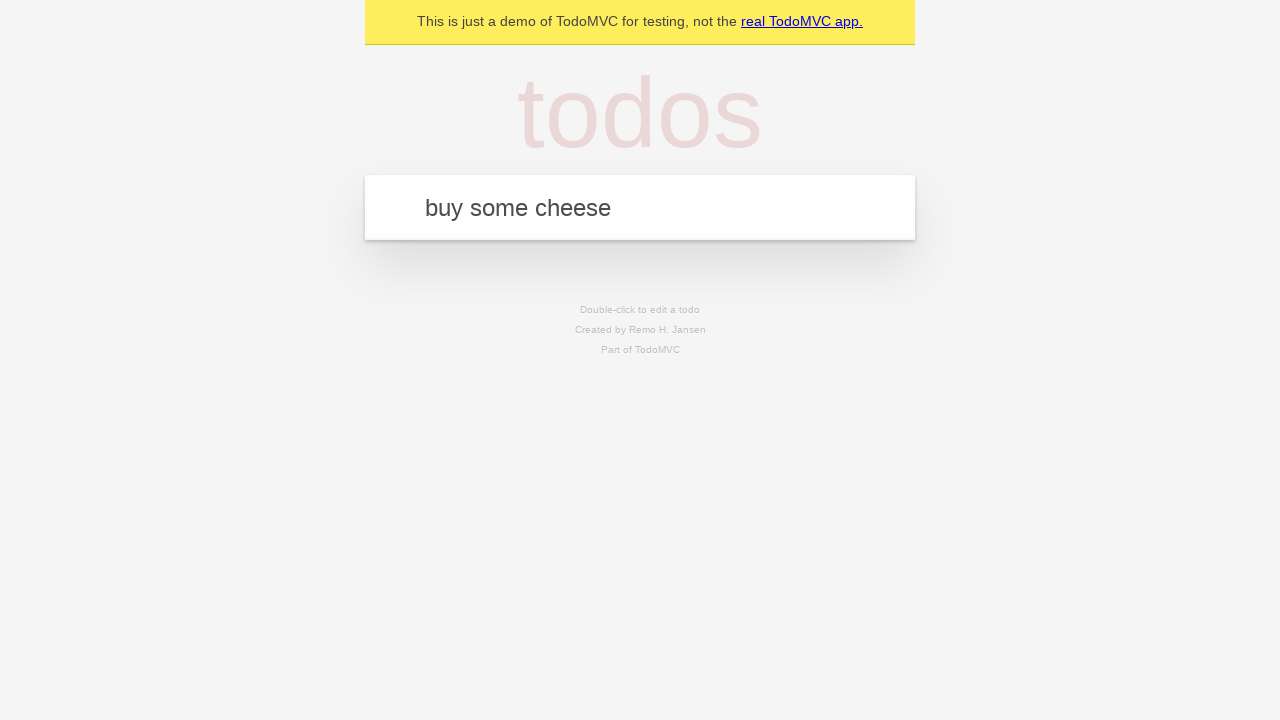

Pressed Enter to create first todo on internal:attr=[placeholder="What needs to be done?"i]
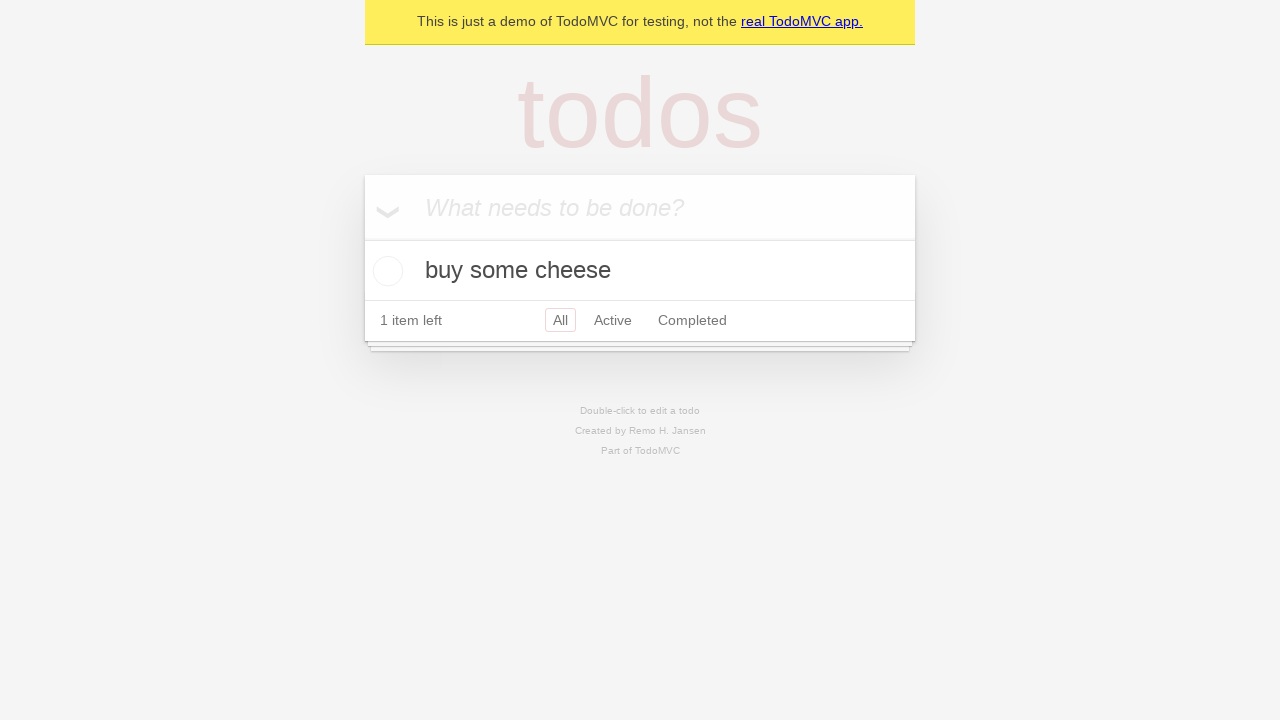

Filled todo input with 'feed the cat' on internal:attr=[placeholder="What needs to be done?"i]
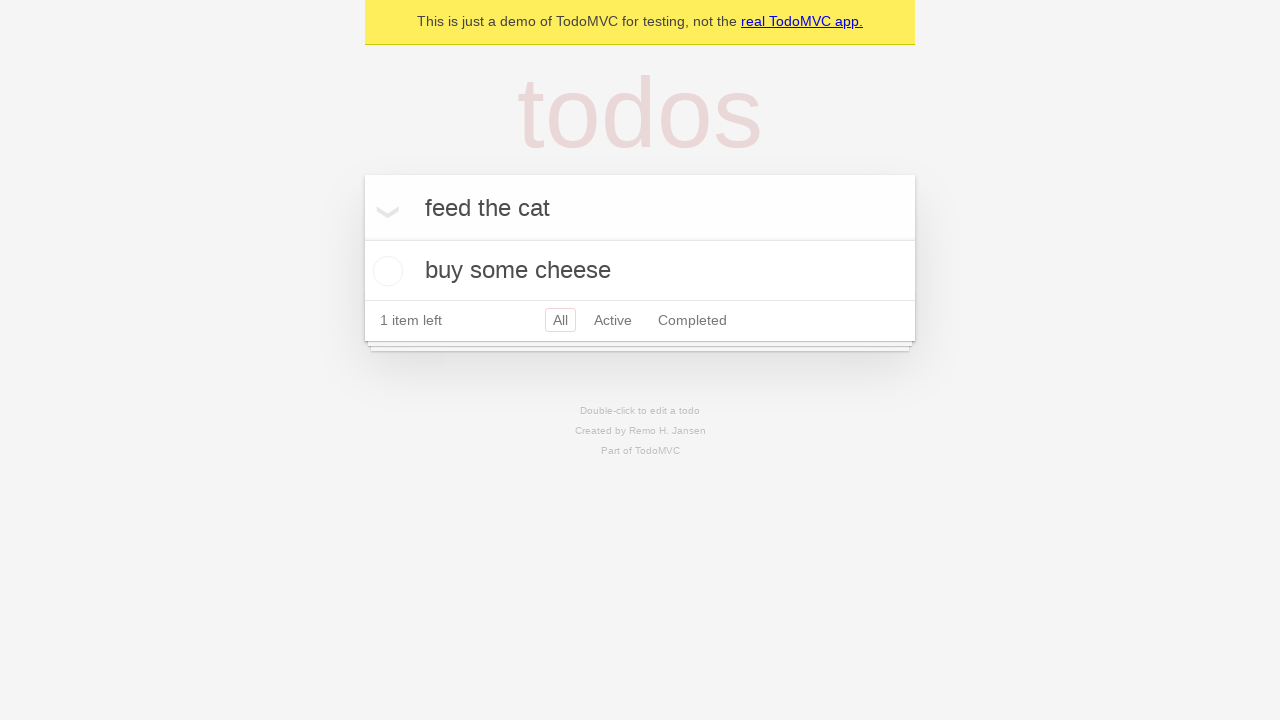

Pressed Enter to create second todo on internal:attr=[placeholder="What needs to be done?"i]
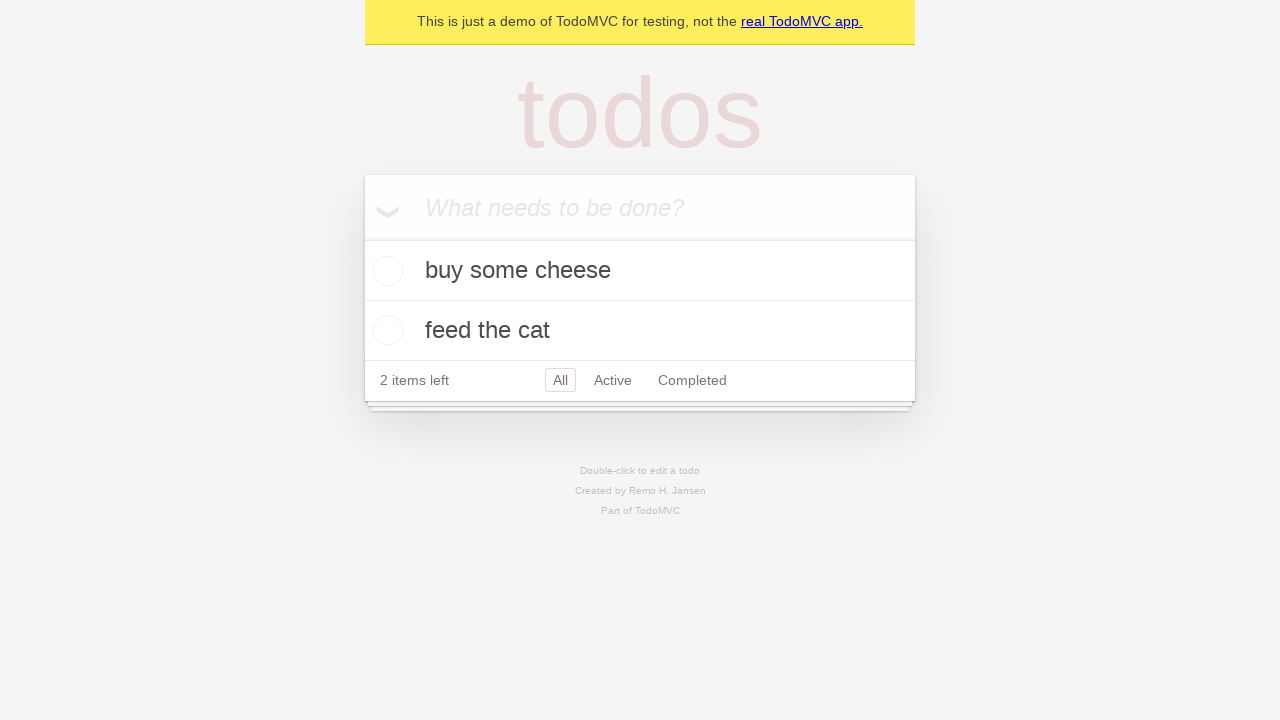

Filled todo input with 'book a doctors appointment' on internal:attr=[placeholder="What needs to be done?"i]
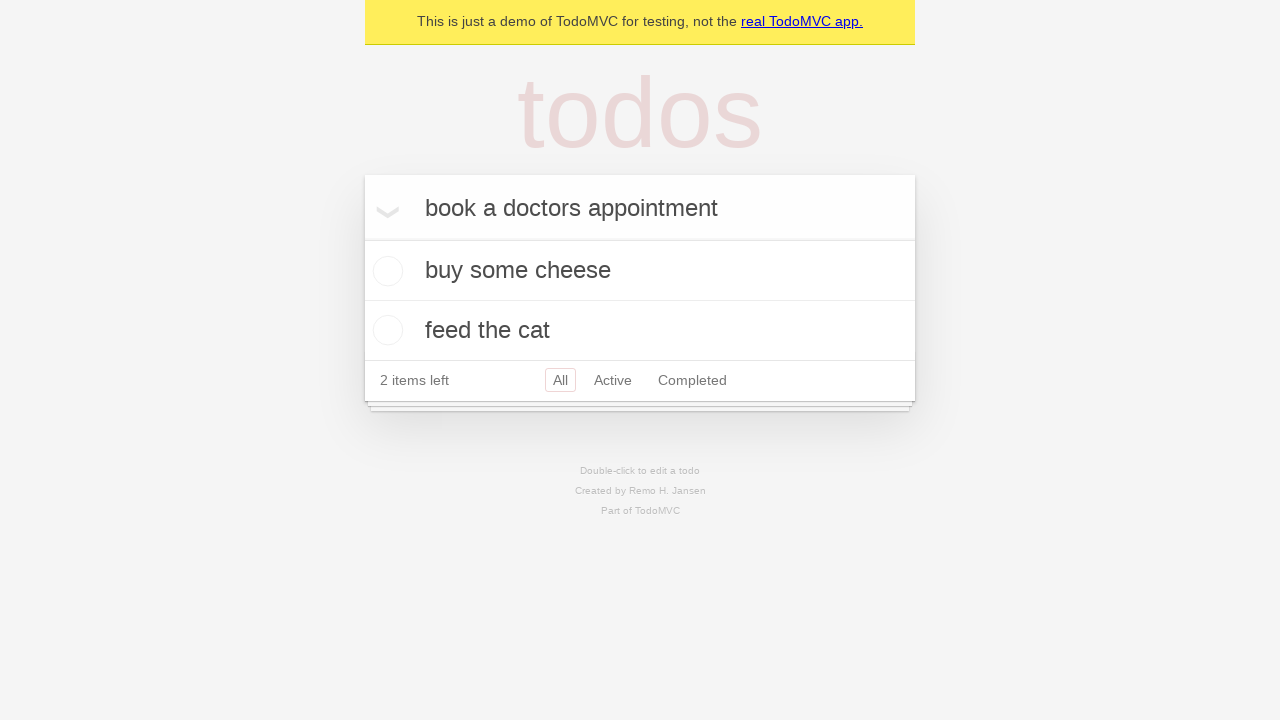

Pressed Enter to create third todo on internal:attr=[placeholder="What needs to be done?"i]
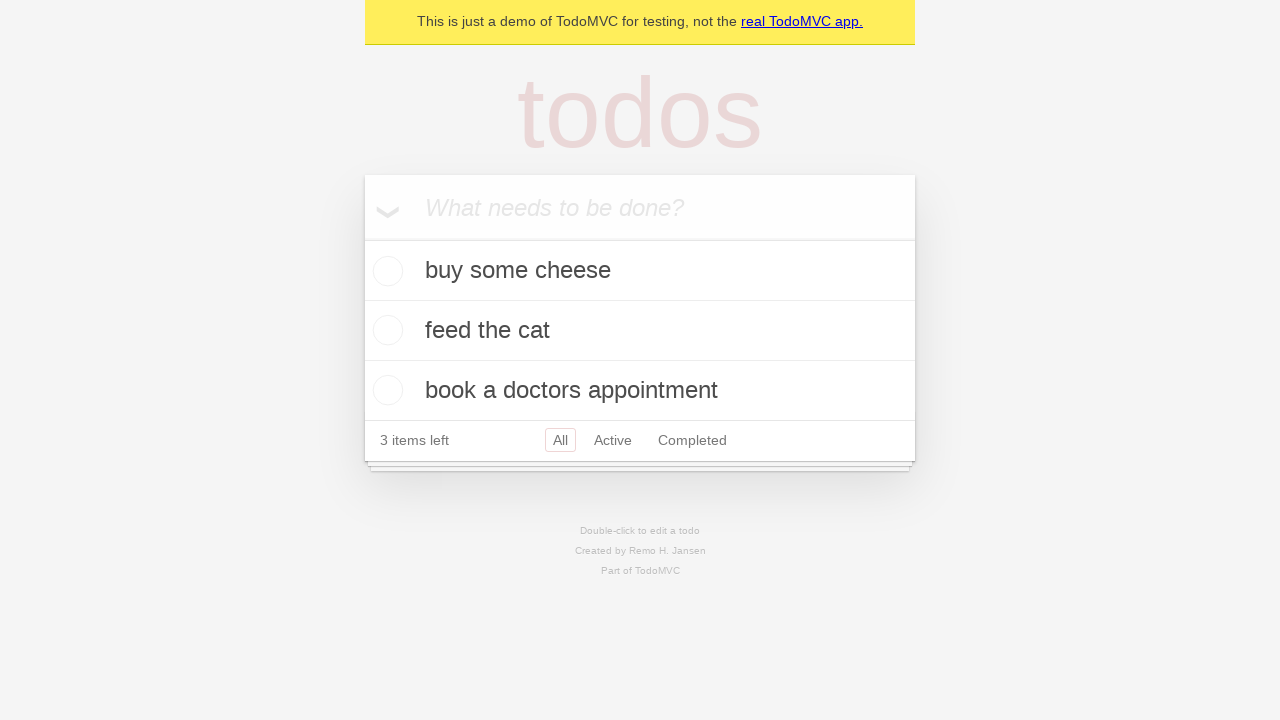

Clicked Active filter link at (613, 440) on internal:role=link[name="Active"i]
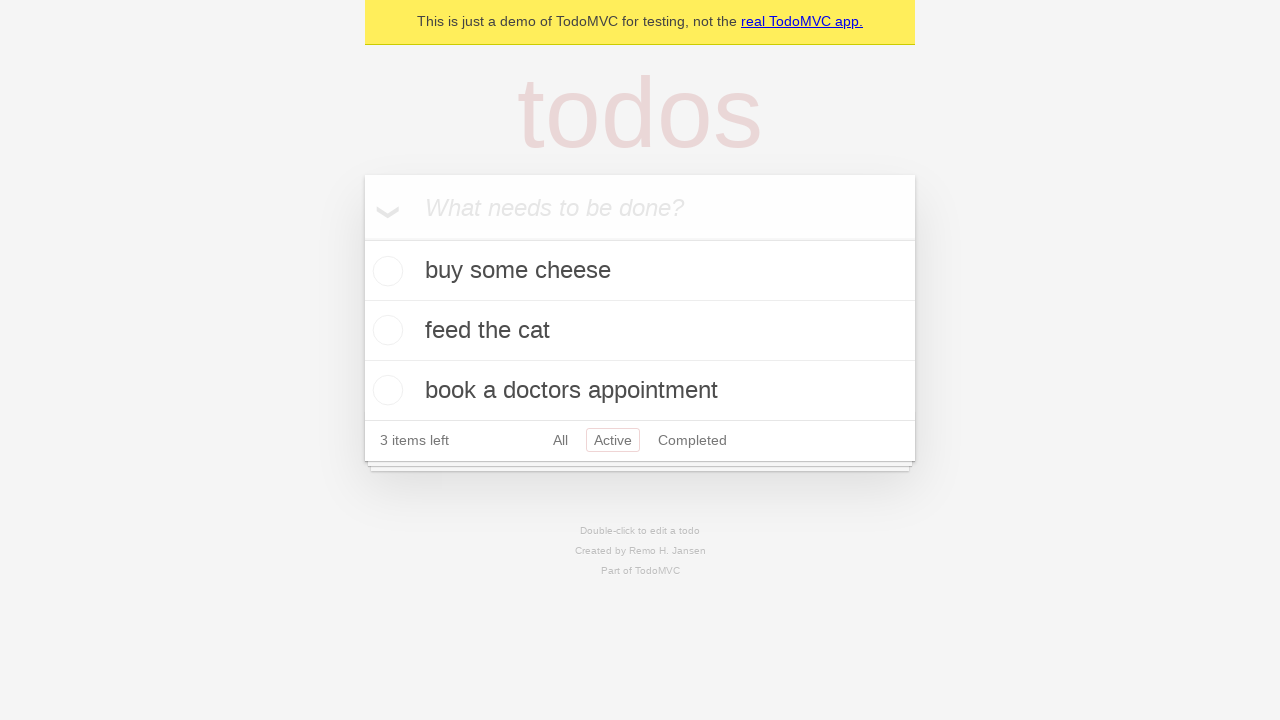

Clicked Completed filter link at (692, 440) on internal:role=link[name="Completed"i]
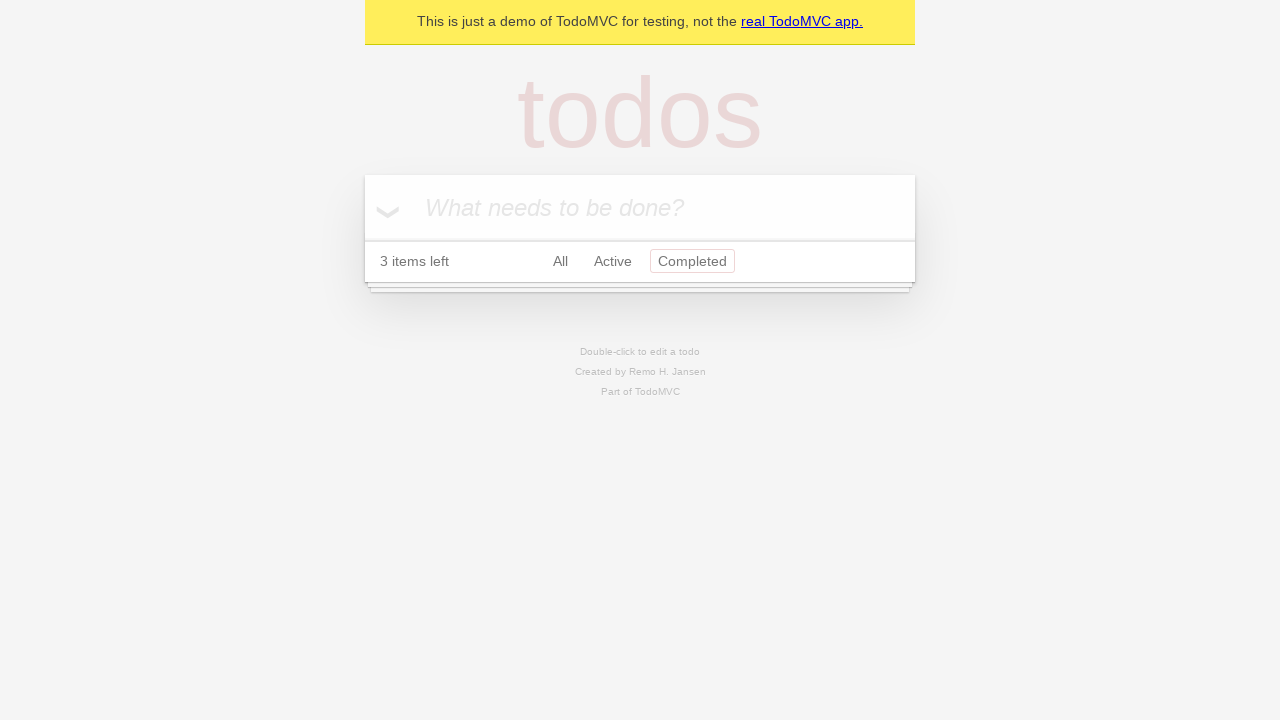

Waited for filter state - Completed filter is now highlighted with selected class
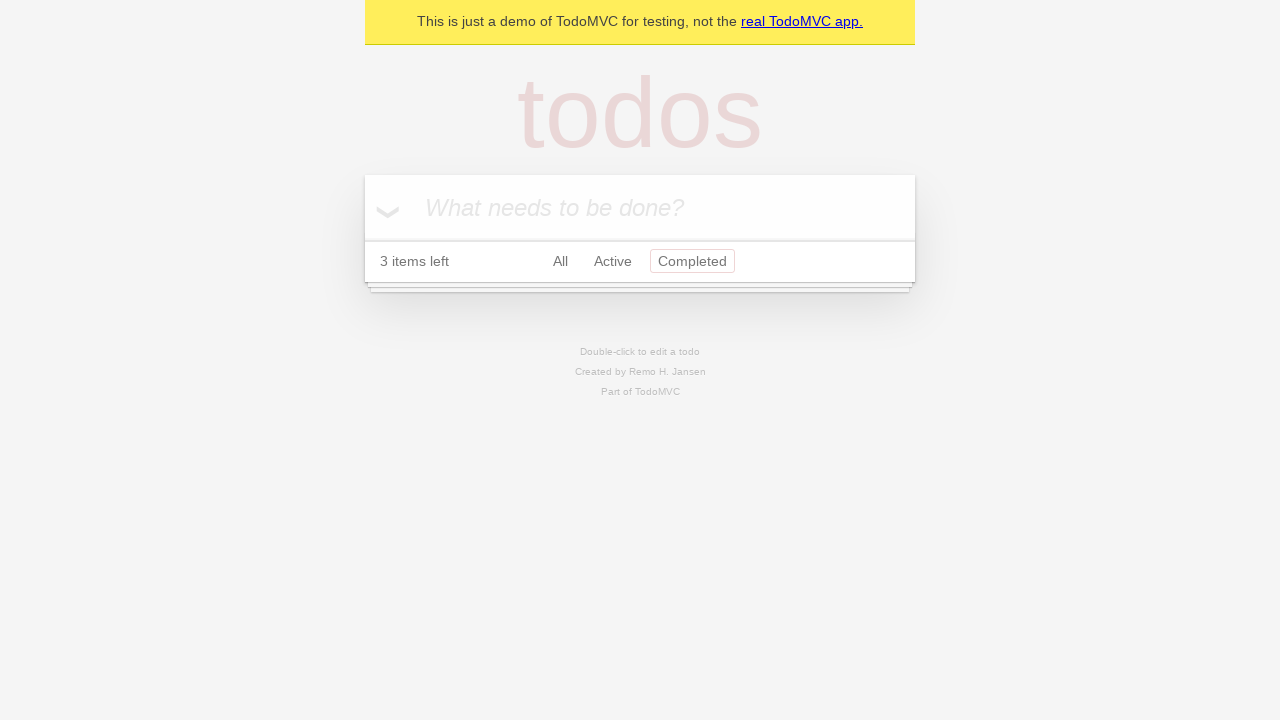

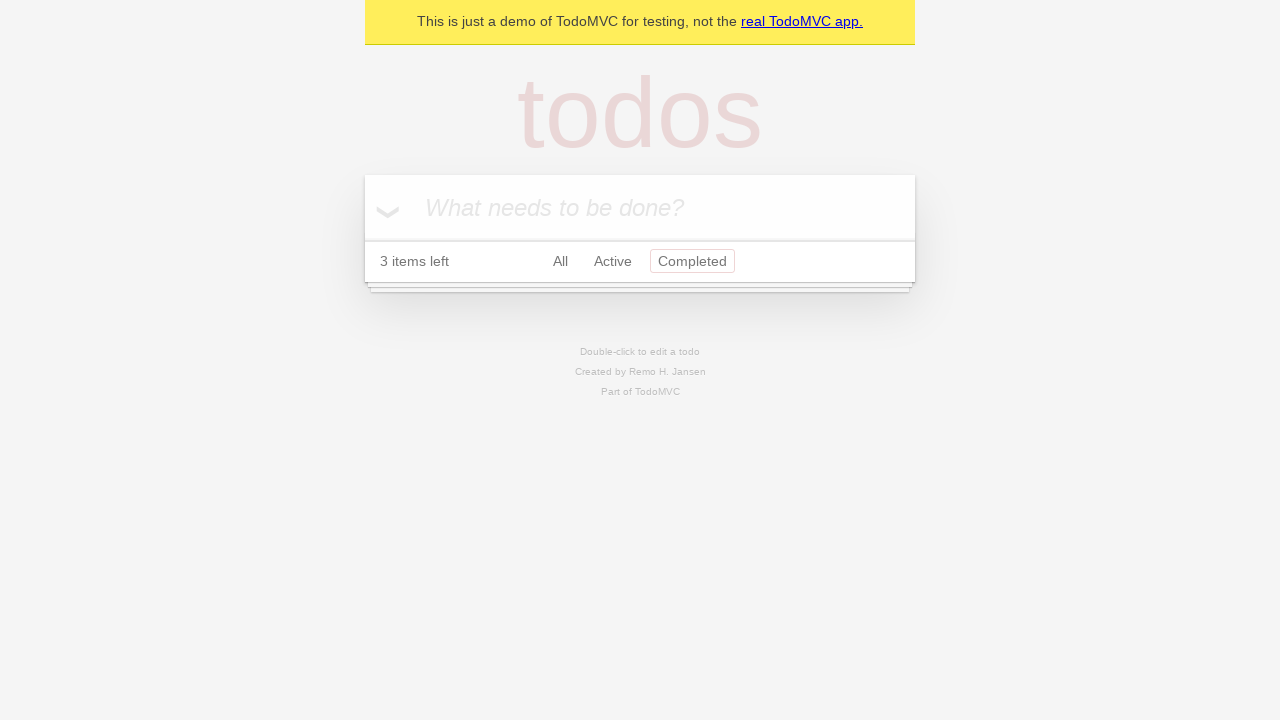